Tests login error handling by attempting to login with both invalid username and password, verifying that an error message is displayed

Starting URL: https://www.saucedemo.com/v1/

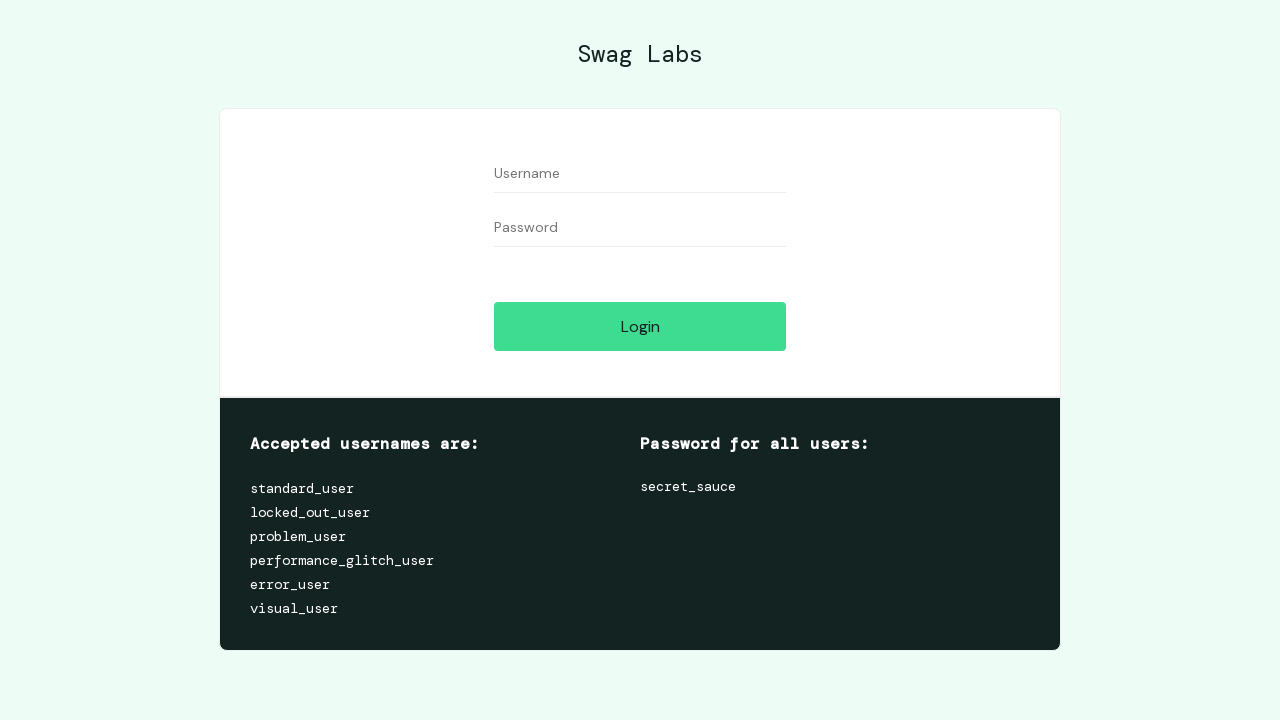

Filled username field with invalid username 'usuario_invalido' on #user-name
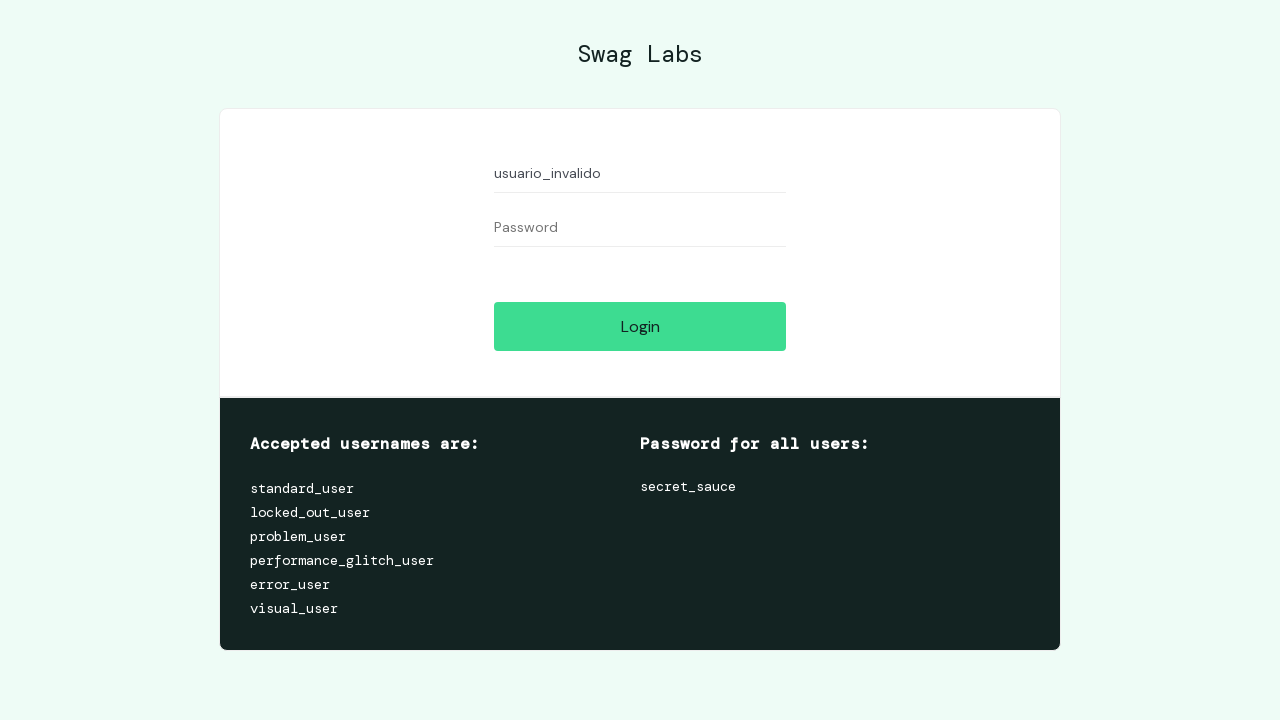

Filled password field with invalid password 'senha_errada' on #password
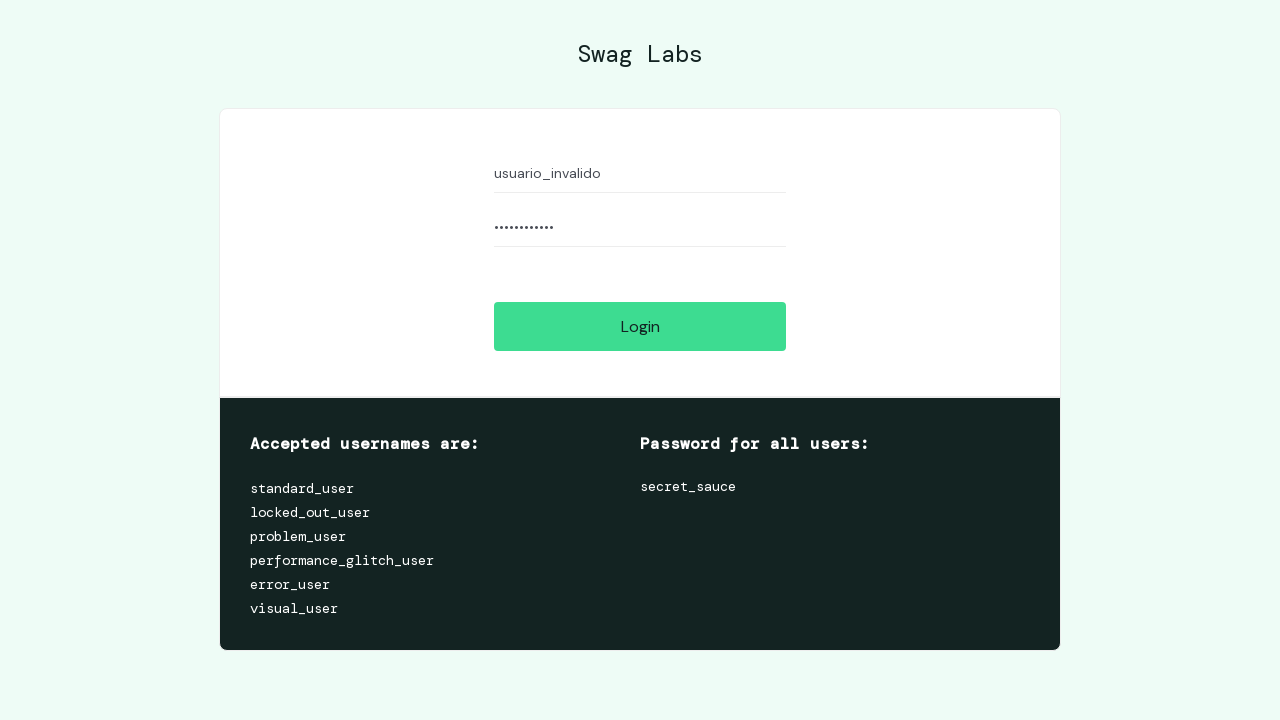

Clicked login button to attempt authentication with invalid credentials at (640, 326) on #login-button
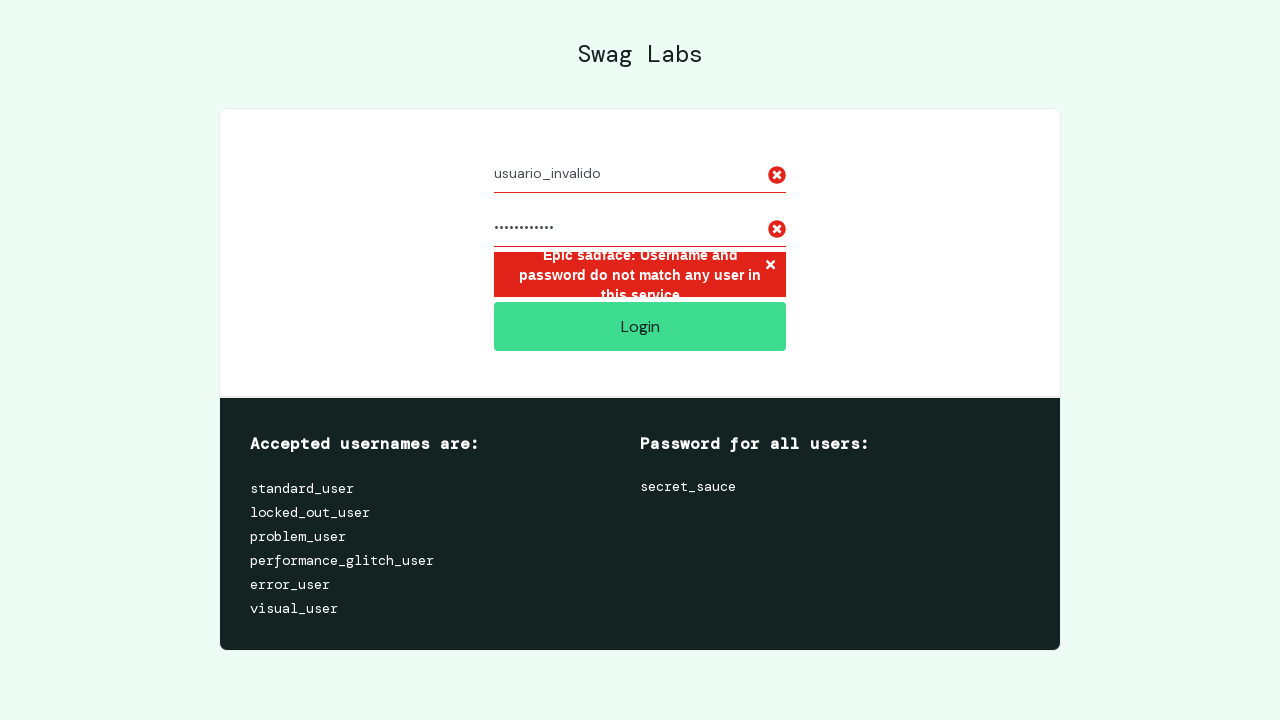

Error message displayed confirming login failed with invalid username and password
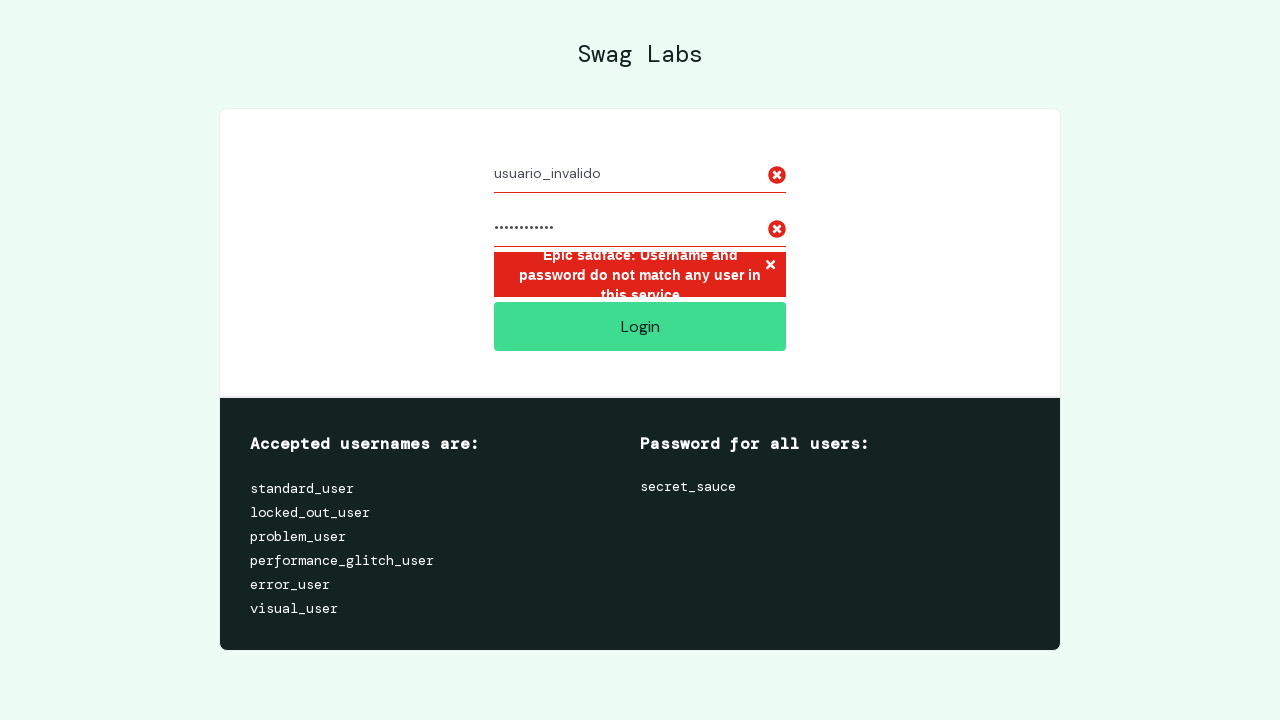

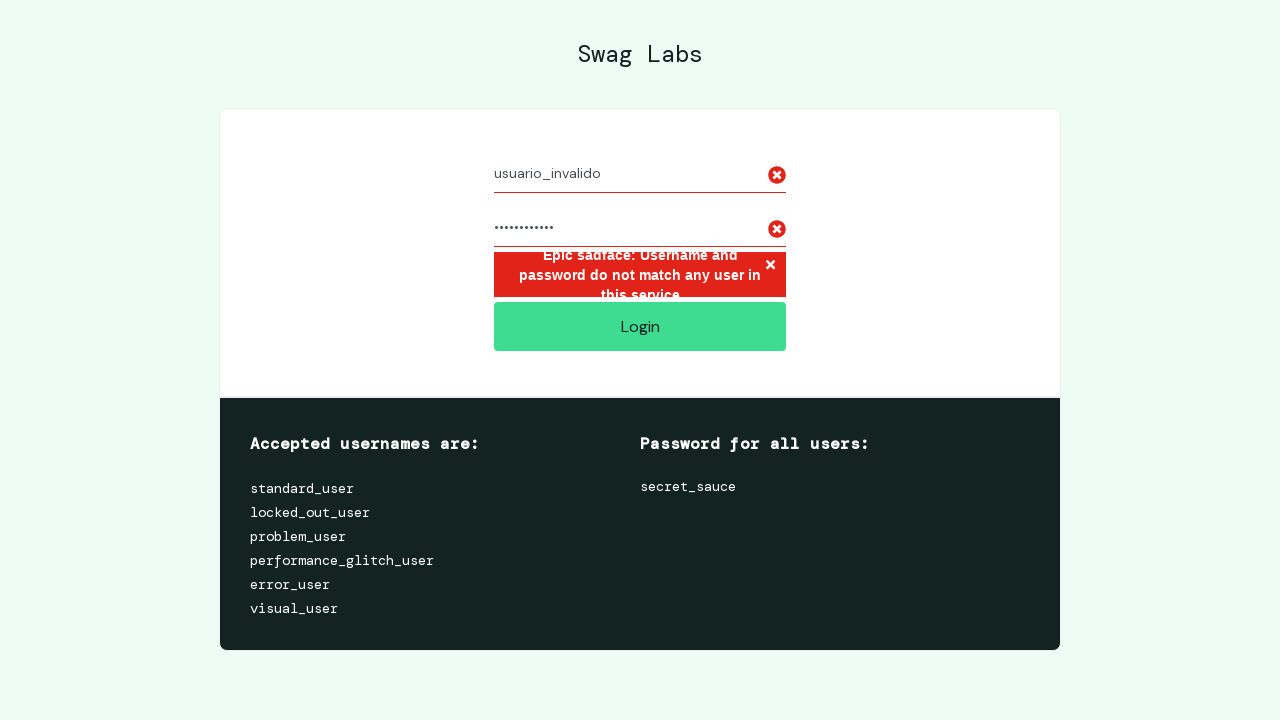